Tests dropdown selection functionality by selecting options using different methods - by visible text, by index, and by value

Starting URL: https://the-internet.herokuapp.com/dropdown

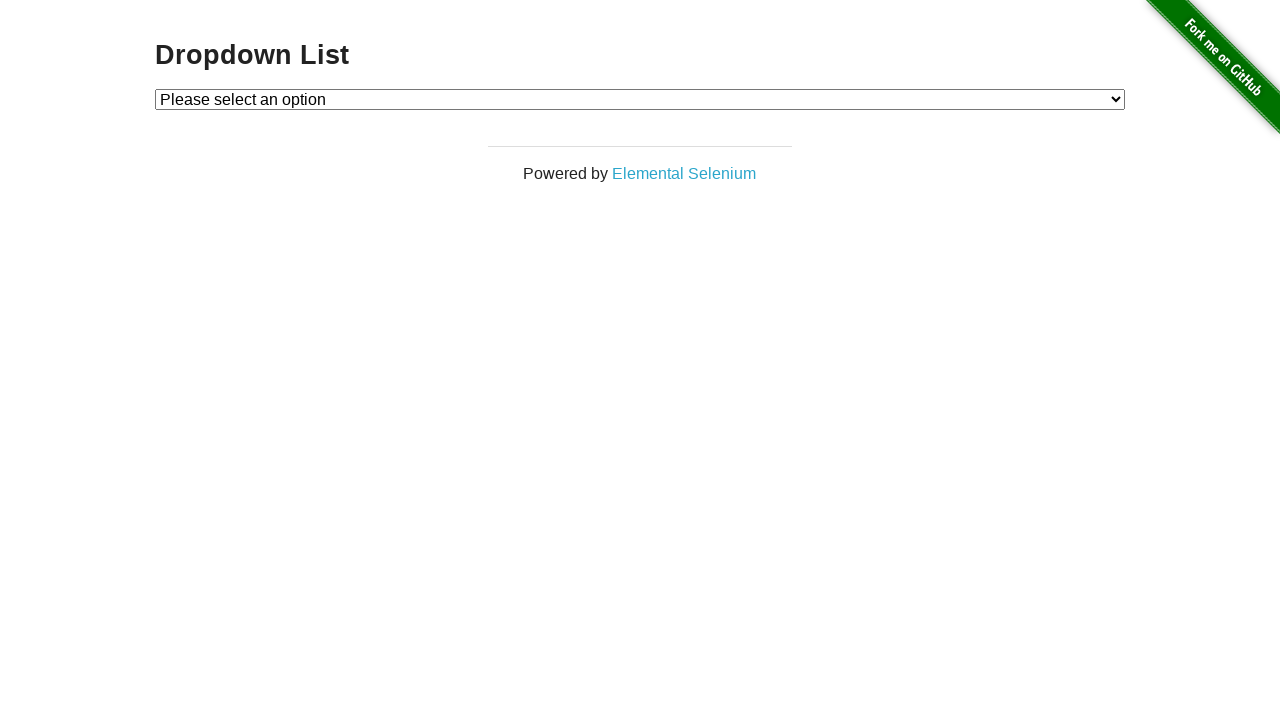

Selected 'Option 1' from dropdown by visible text on select
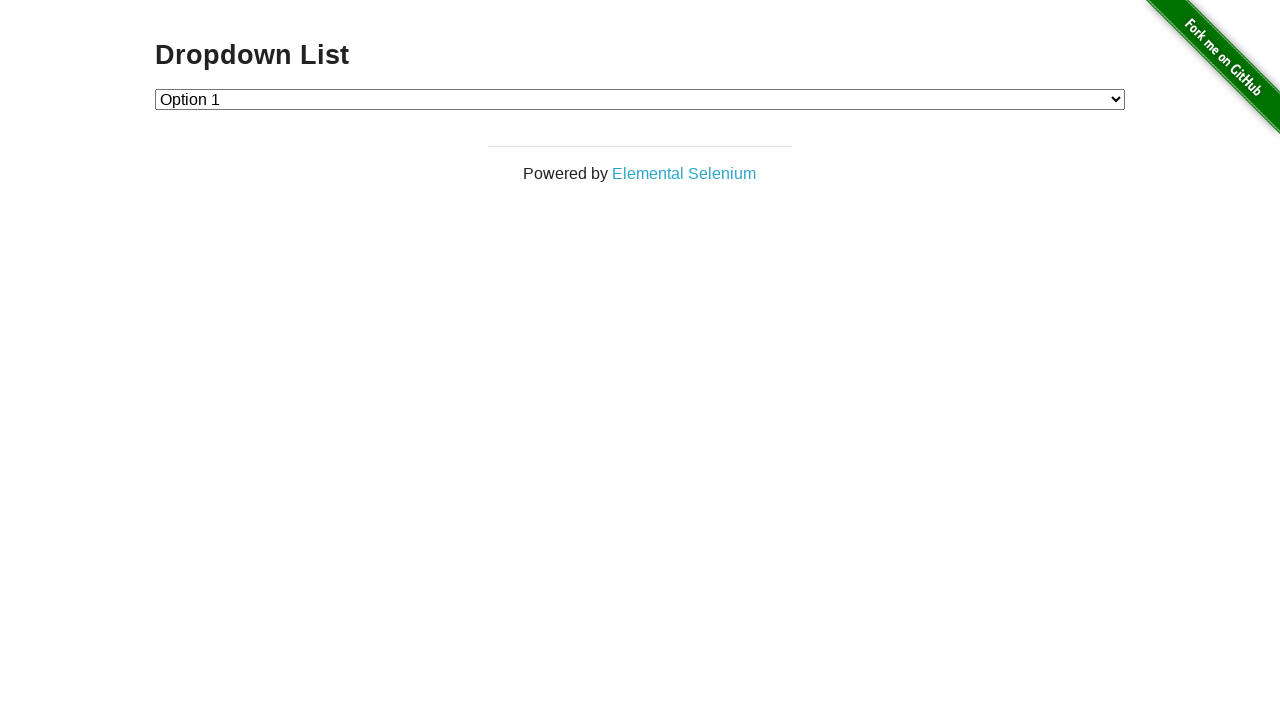

Selected option at index 2 from dropdown on select
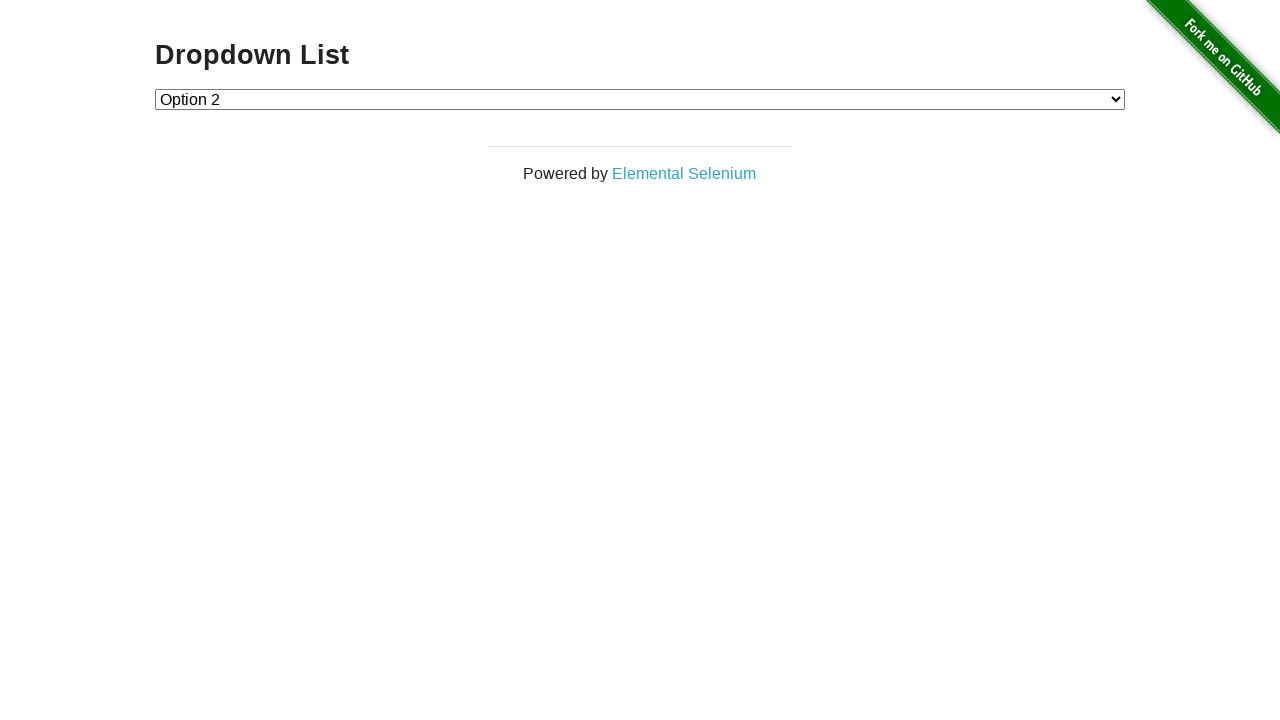

Selected option with value '1' from dropdown on select
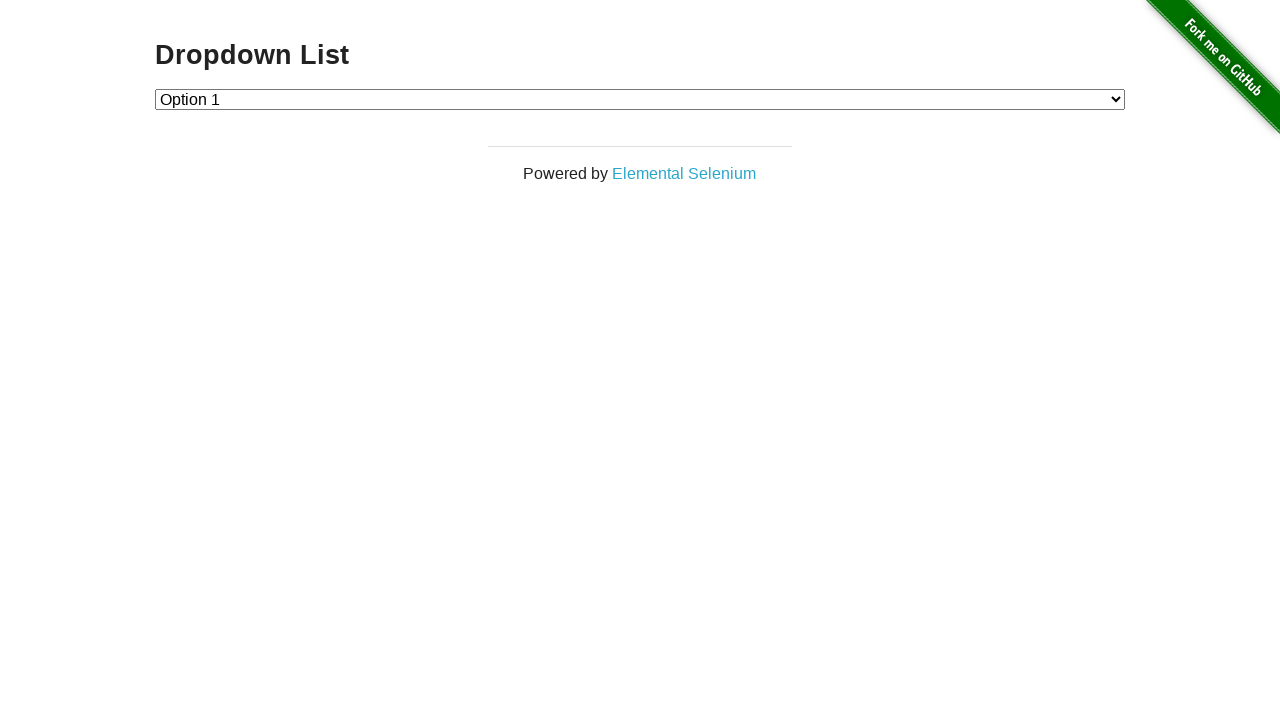

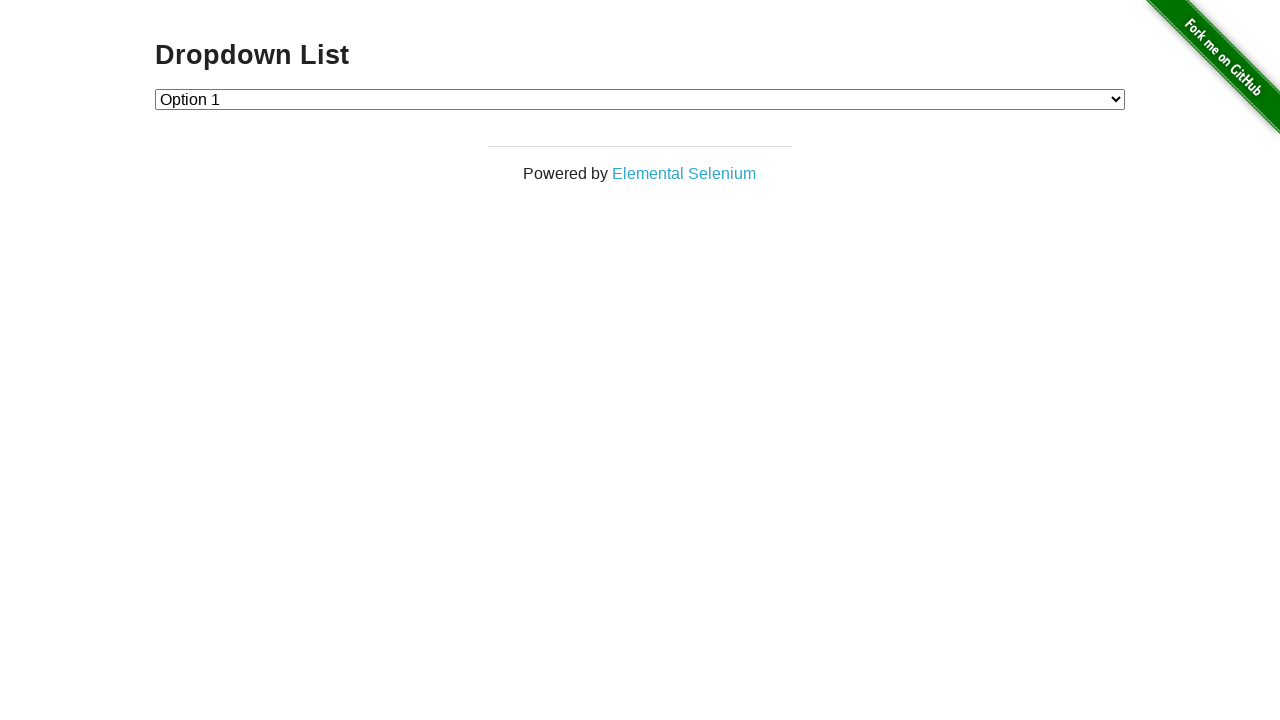